Tests the location filter functionality by clicking on the "Gurgaon" button and waiting for branch cards to load on a coworking space website

Starting URL: https://www.altfcoworking.com/

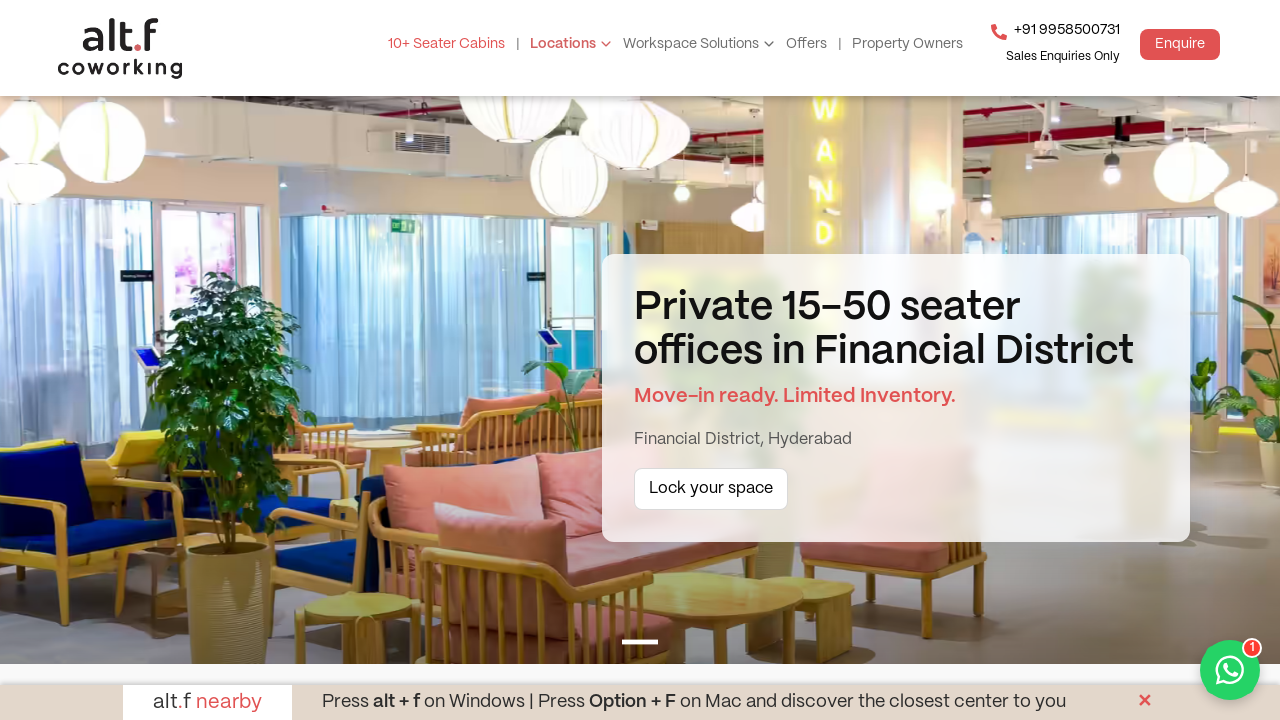

Clicked on the Gurgaon location filter button at (378, 360) on xpath=//button[normalize-space()="Gurgaon"]
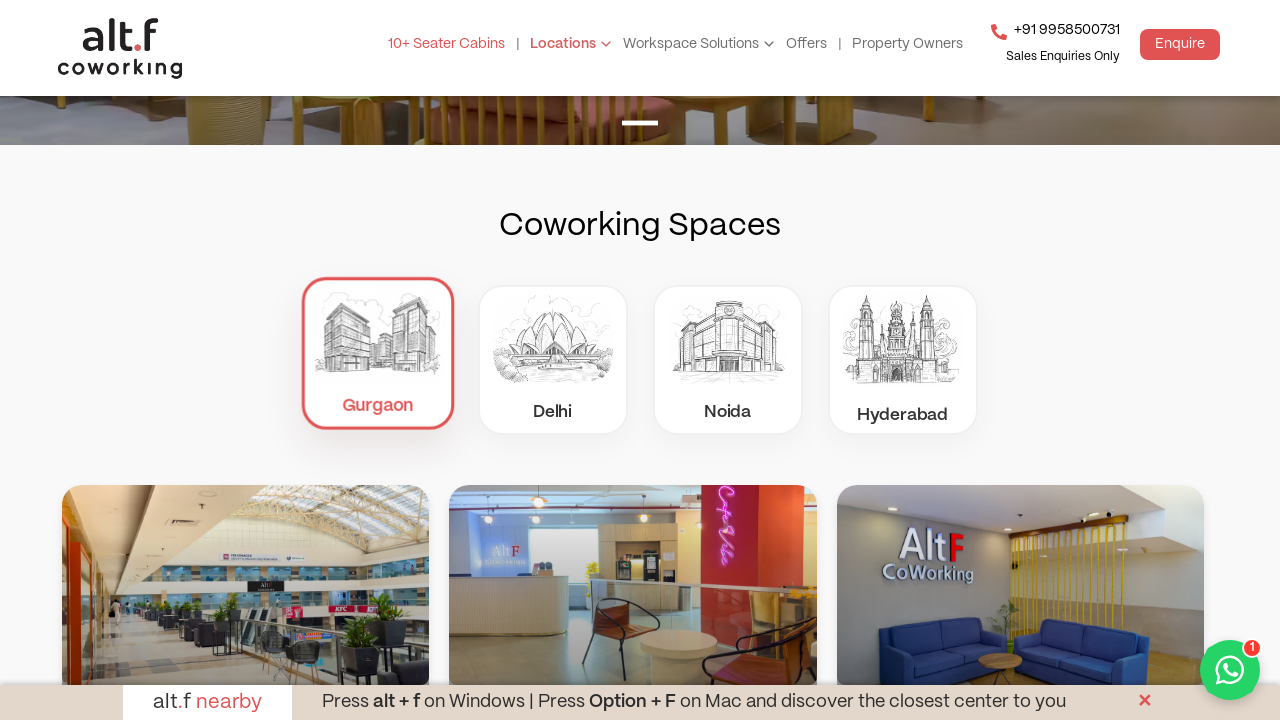

Gurgaon button confirmed visible after selection
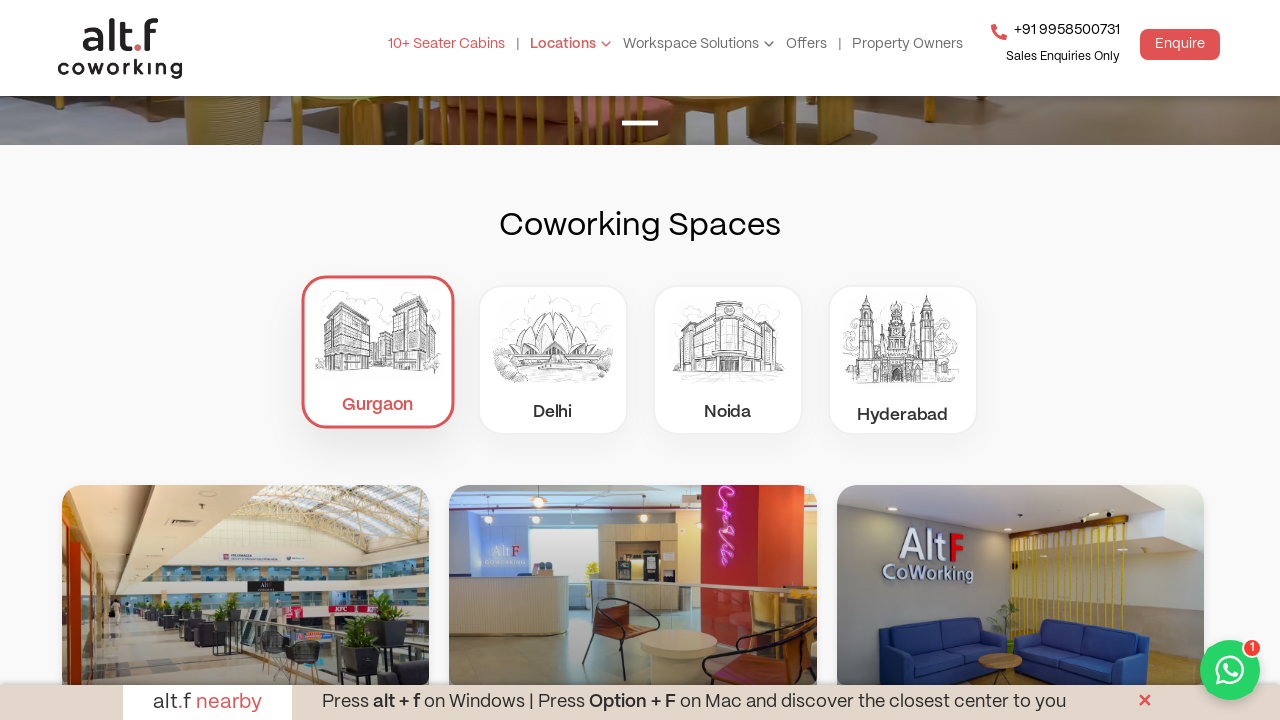

Branch cards loaded successfully for Gurgaon location
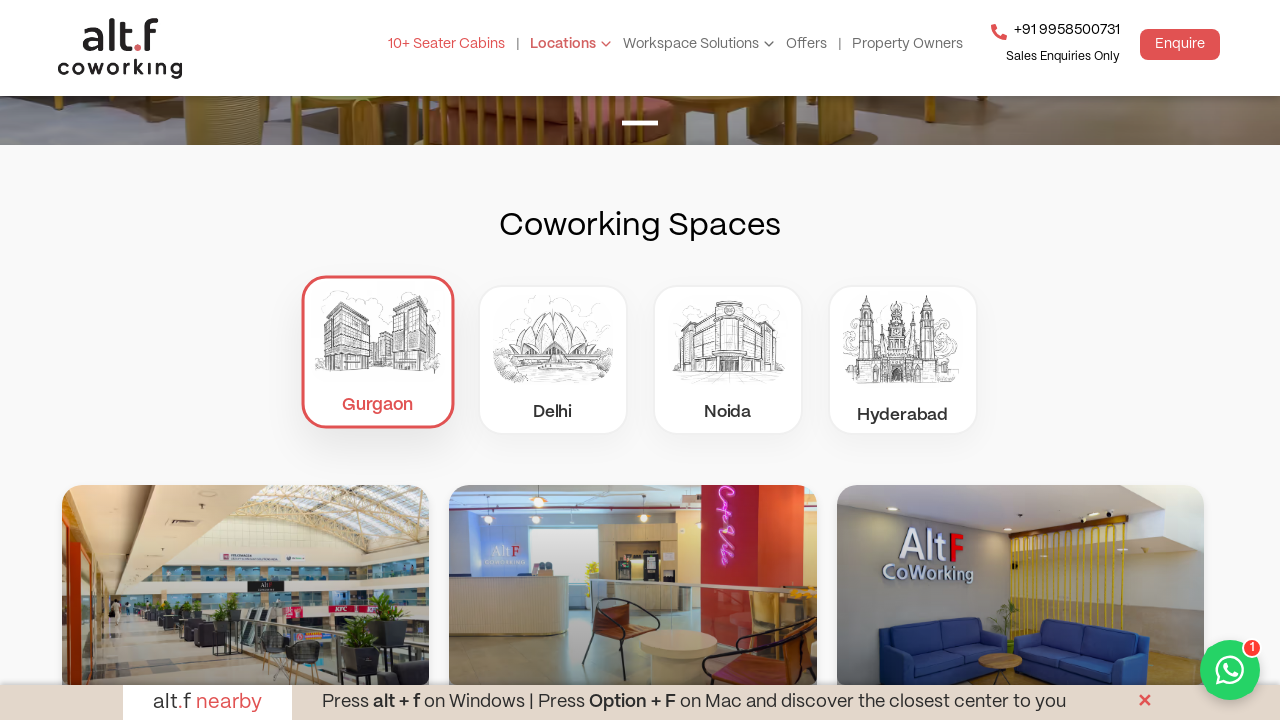

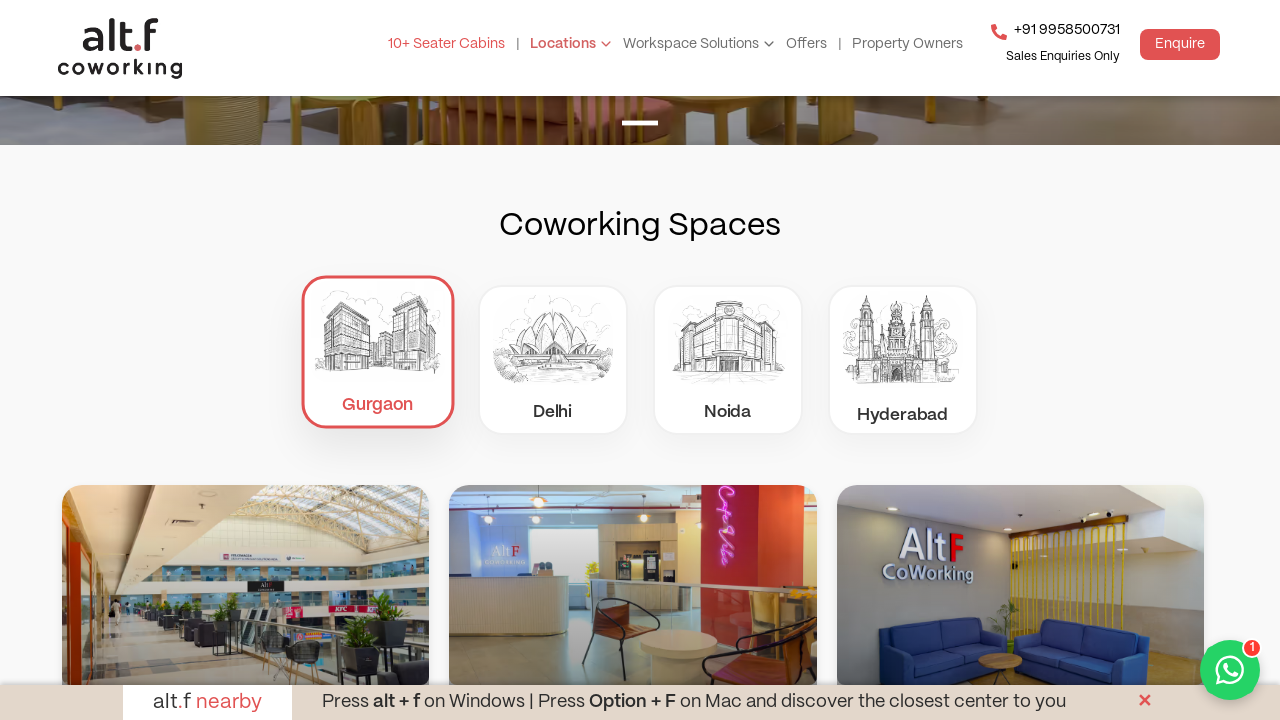